Tests window handling by clicking a button that opens a new window, switching to the child window, and verifying the page title element is present

Starting URL: https://www.hyrtutorials.com/p/window-handles-practice.html

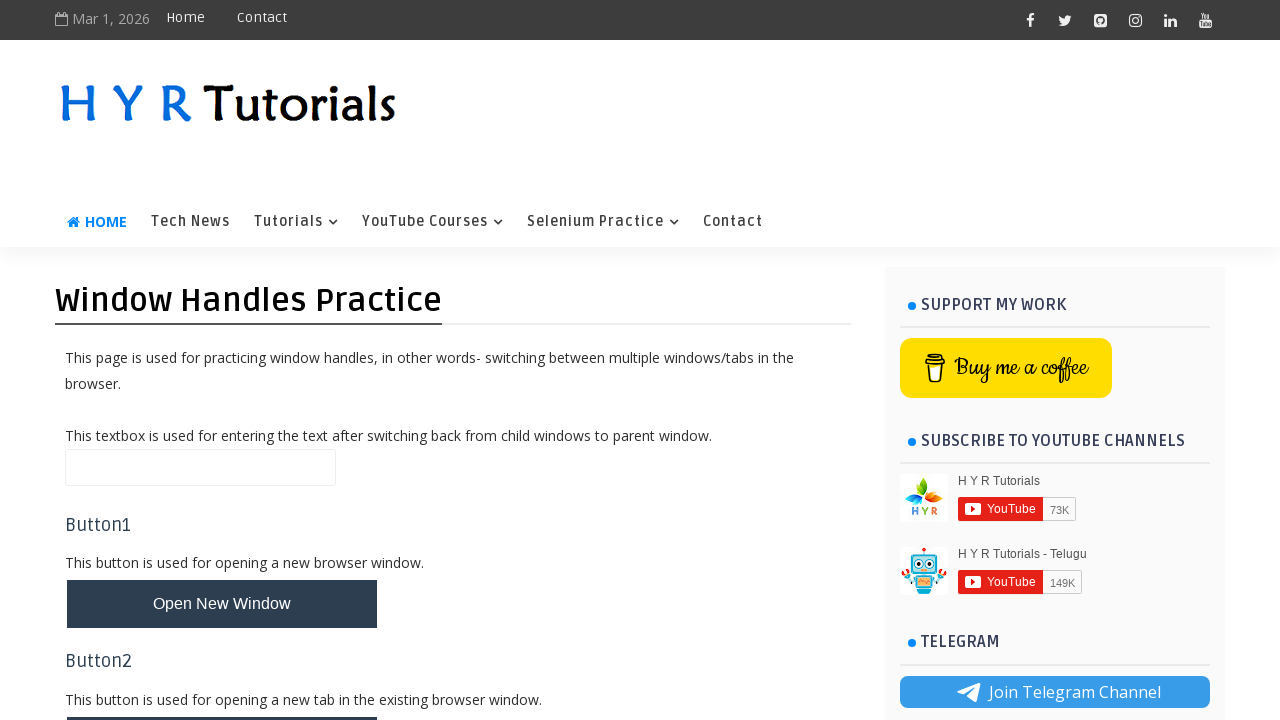

Clicked button to open new window at (222, 361) on button#newWindowsBtn
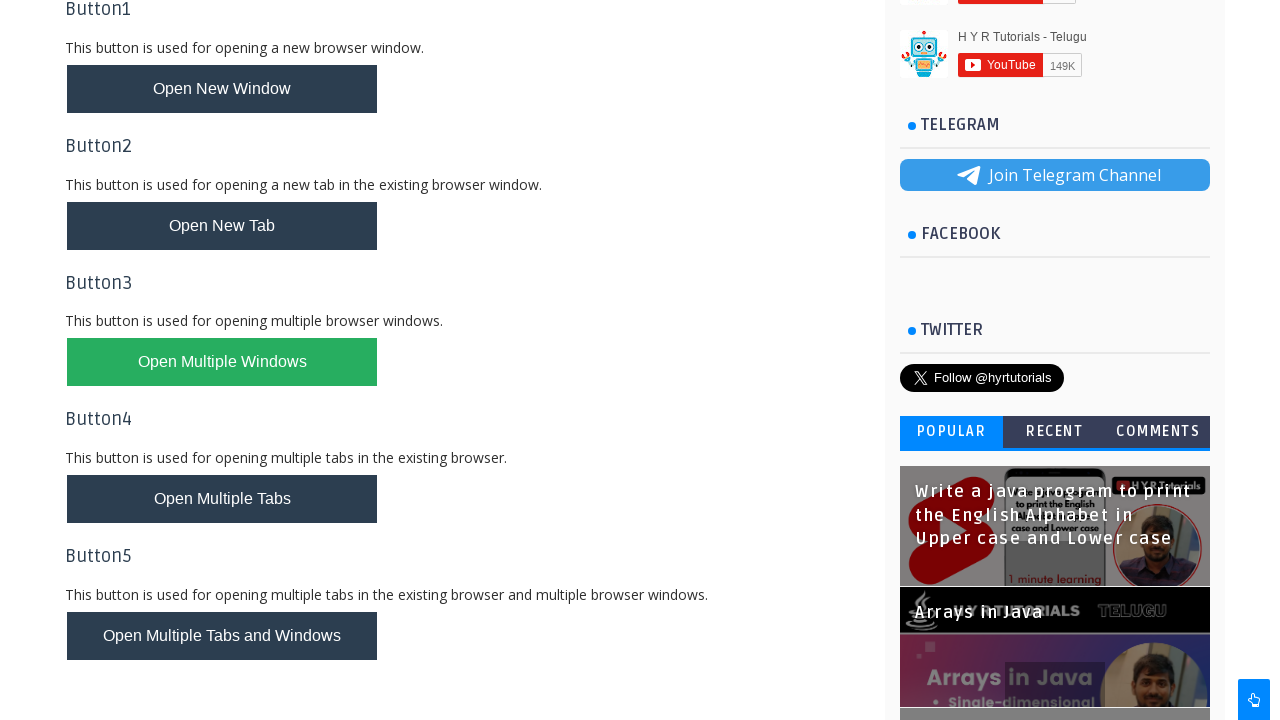

Captured new child window page object
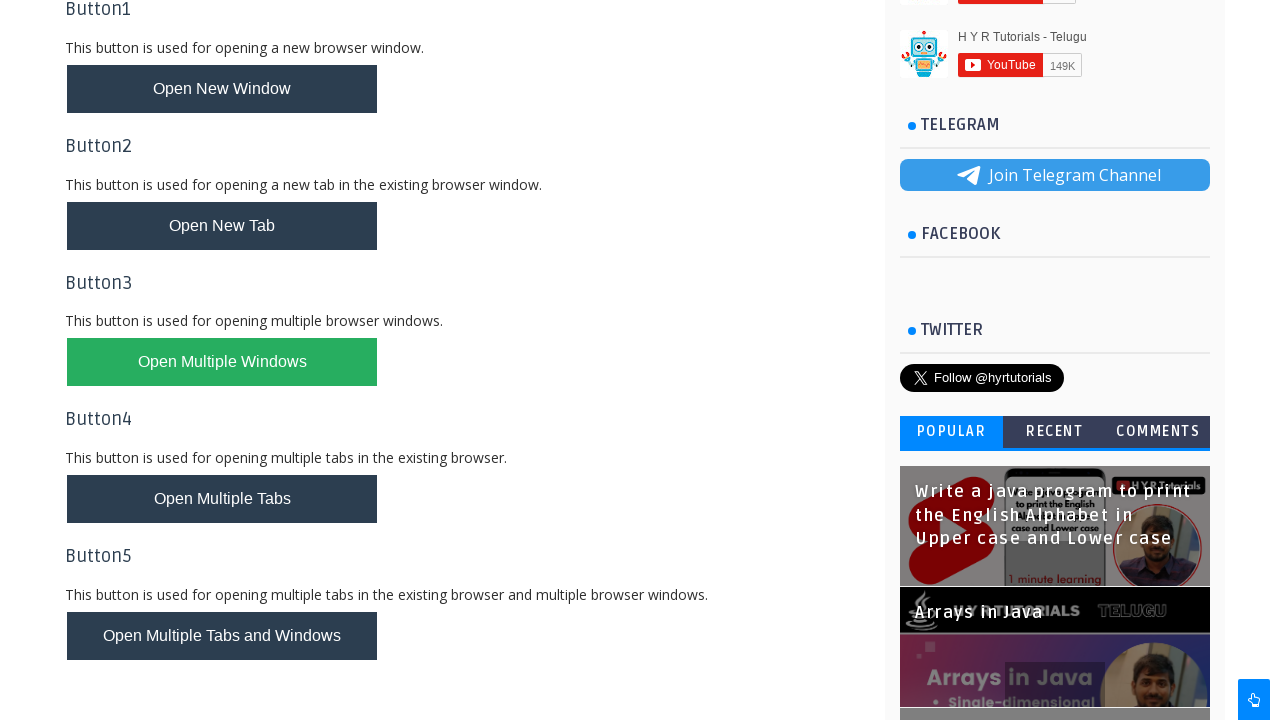

Waited for child window page to load
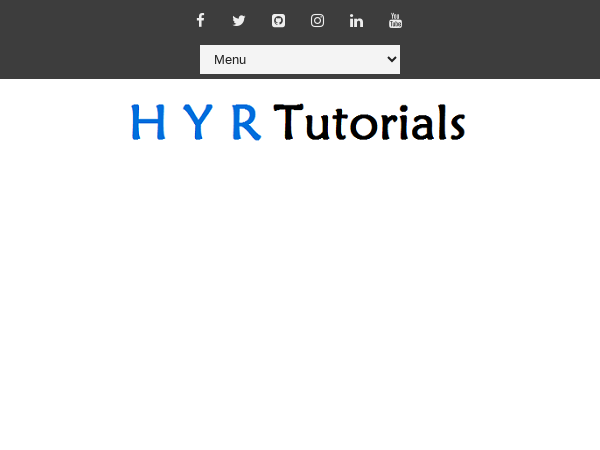

Located heading element in child window
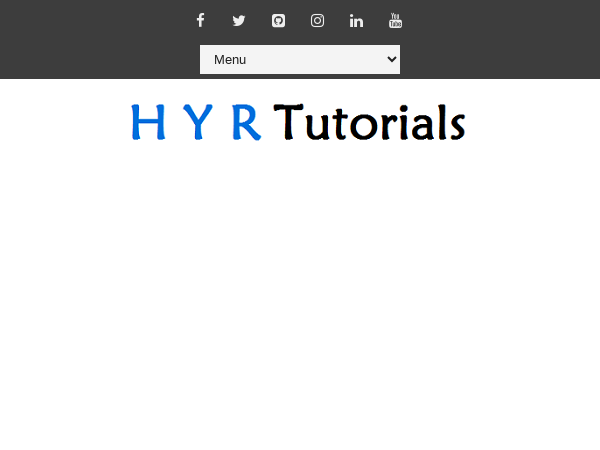

Heading element is present and visible
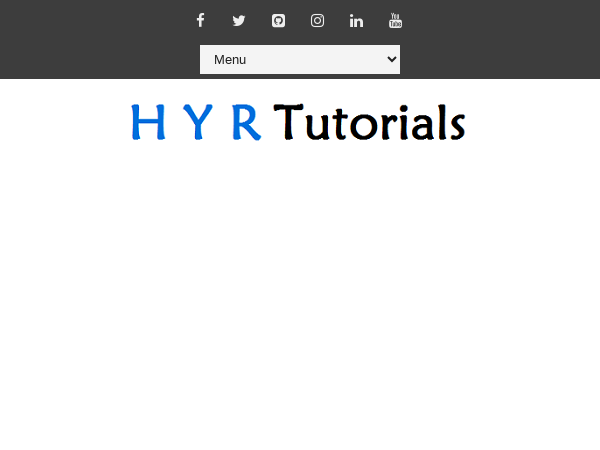

Retrieved heading text: '
Basic Controls
'
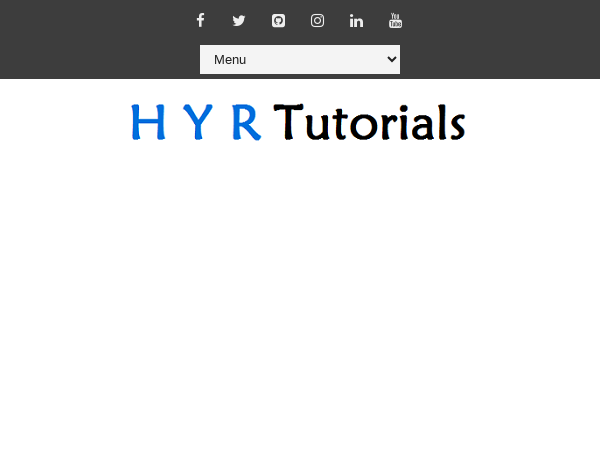

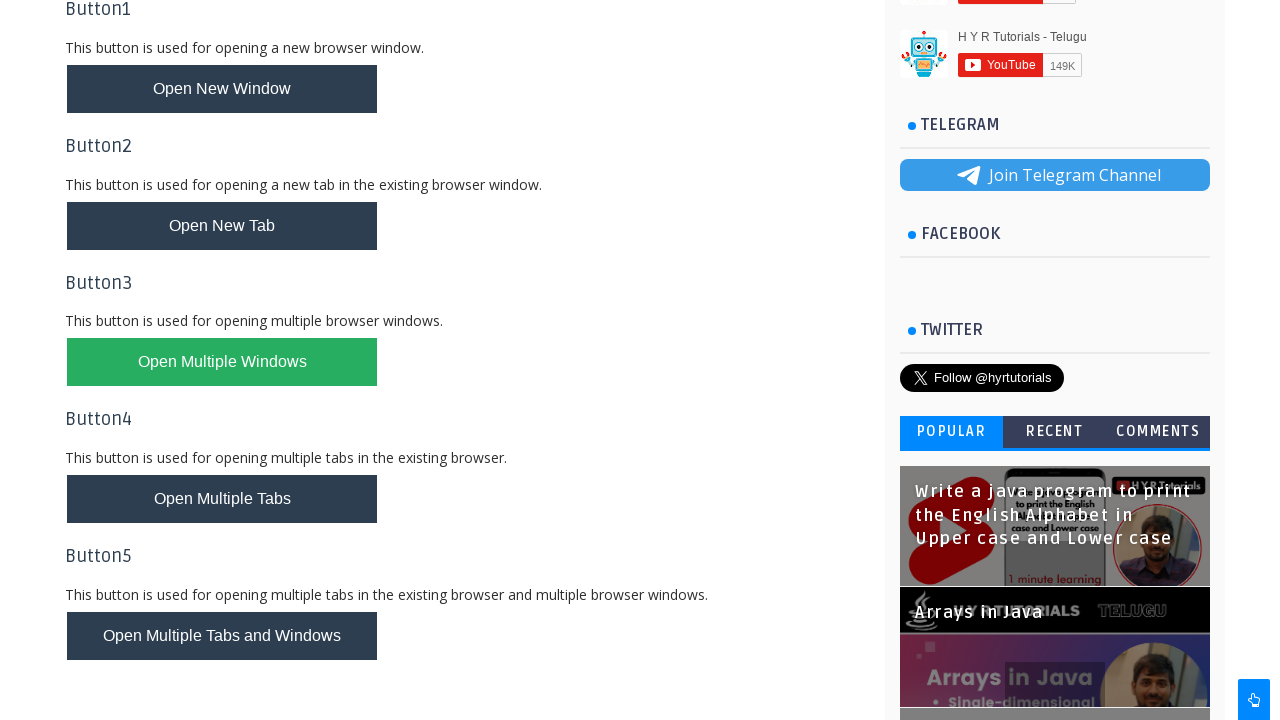